Tests deleting a todo item from the middle of the list

Starting URL: https://todomvc.com/examples/react/dist/

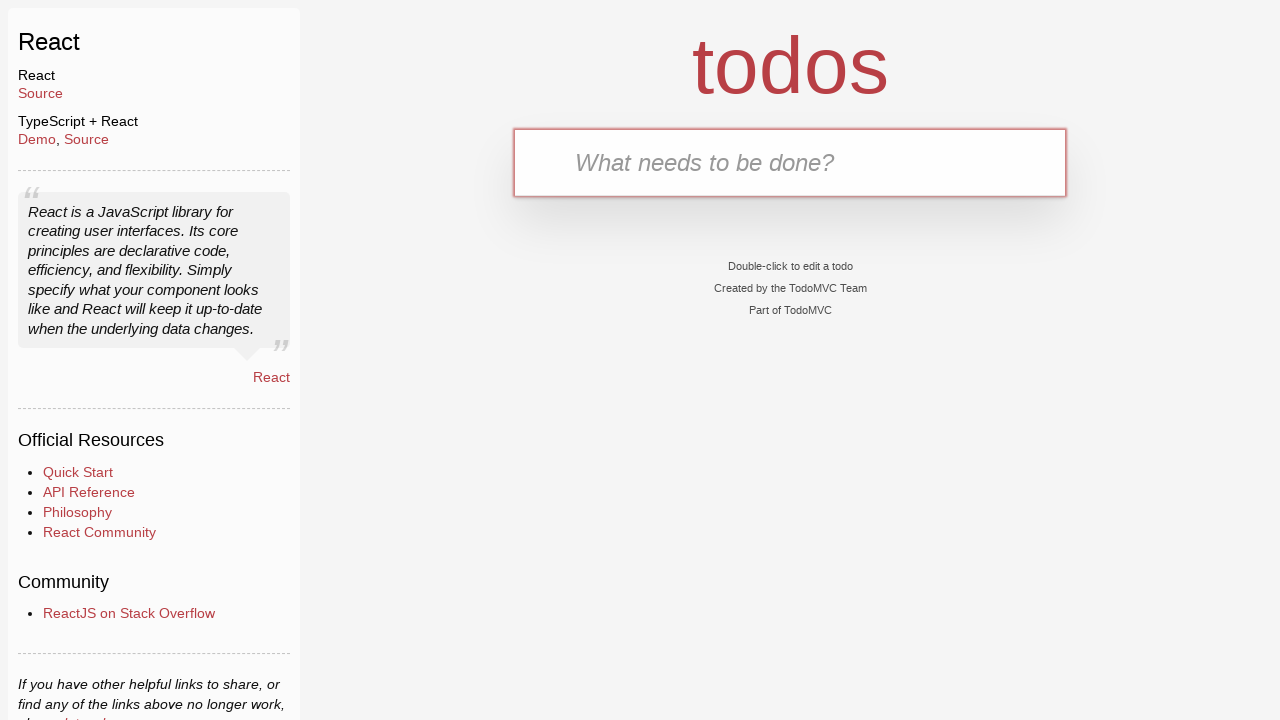

Filled new todo input with 'First item' on .new-todo
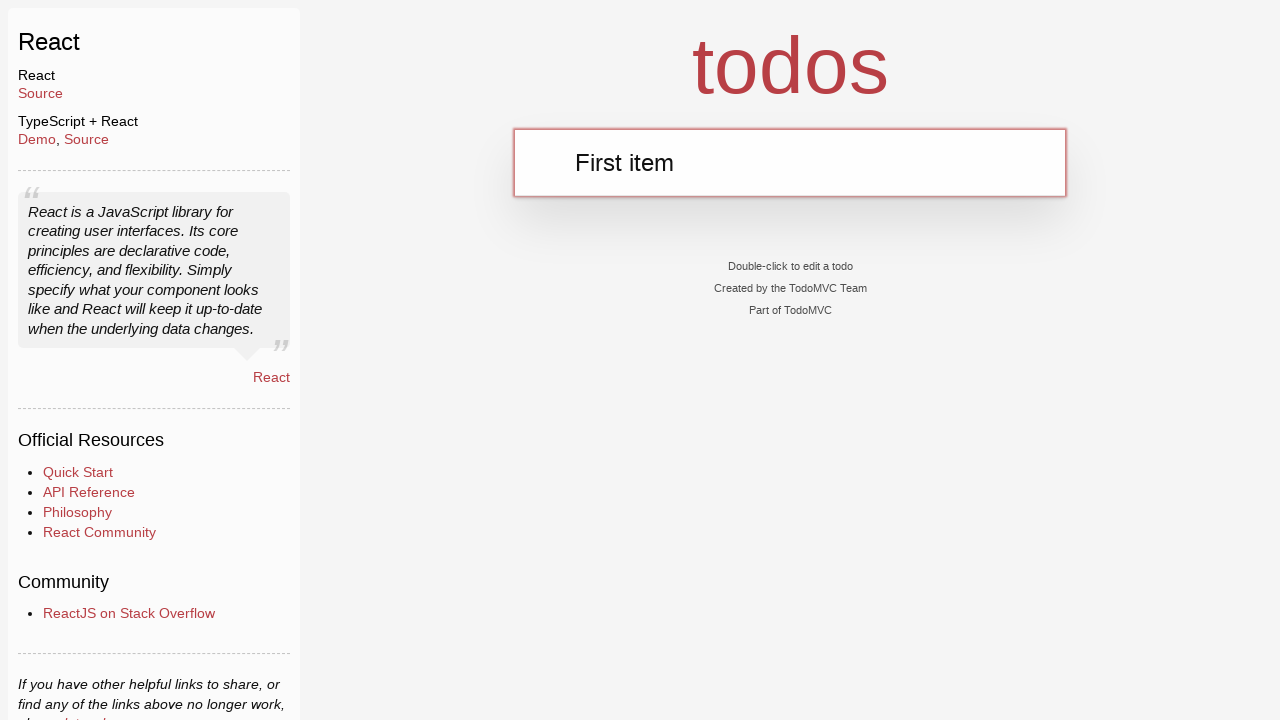

Pressed Enter to add first todo item on .new-todo
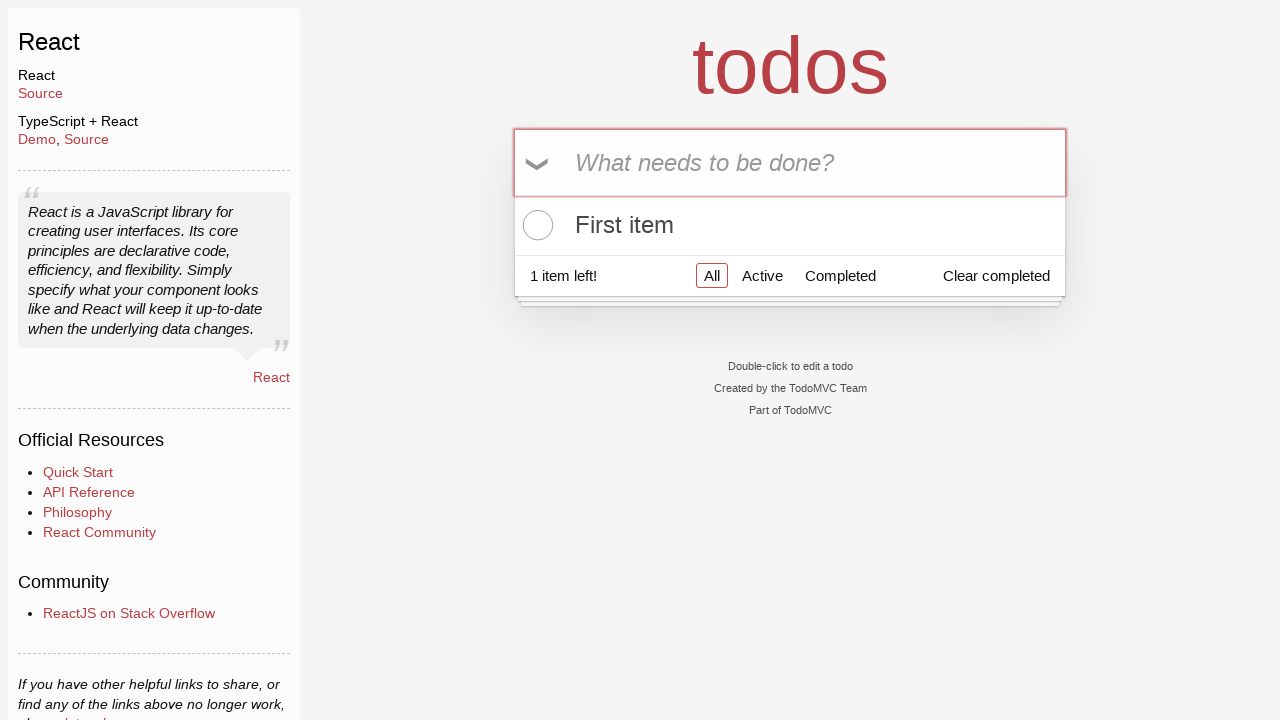

Filled new todo input with 'Second item' on .new-todo
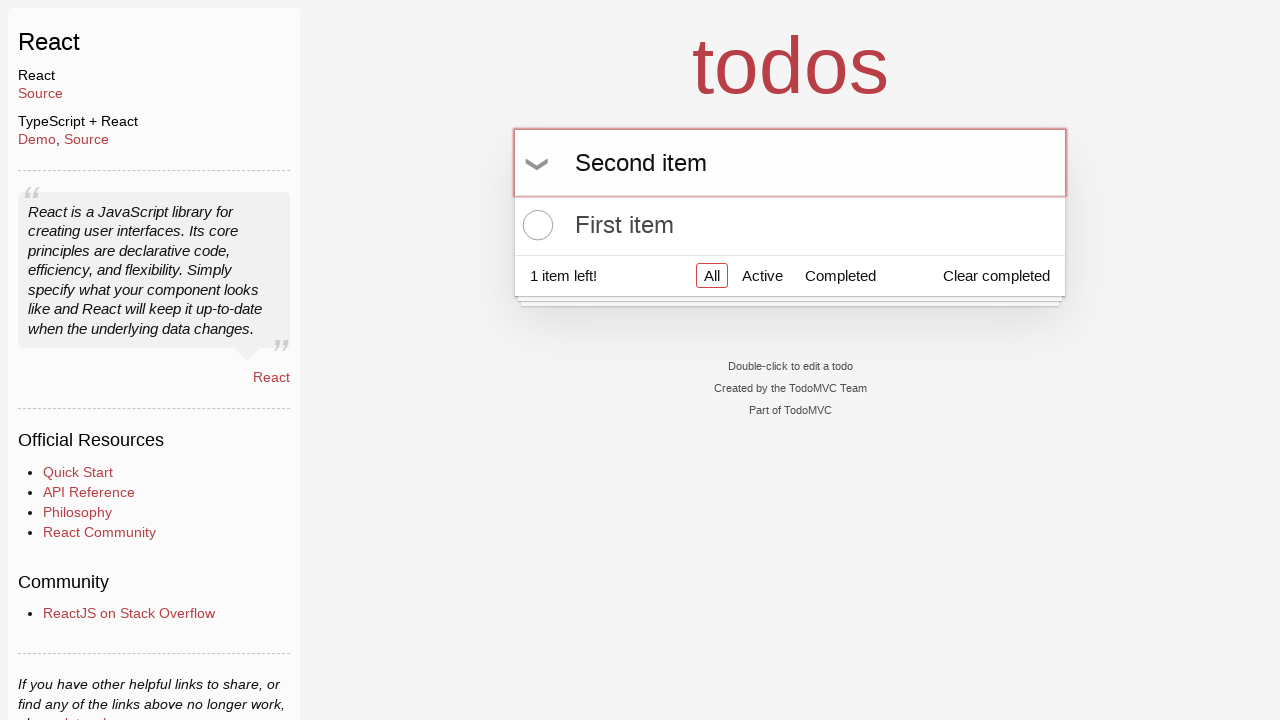

Pressed Enter to add second todo item on .new-todo
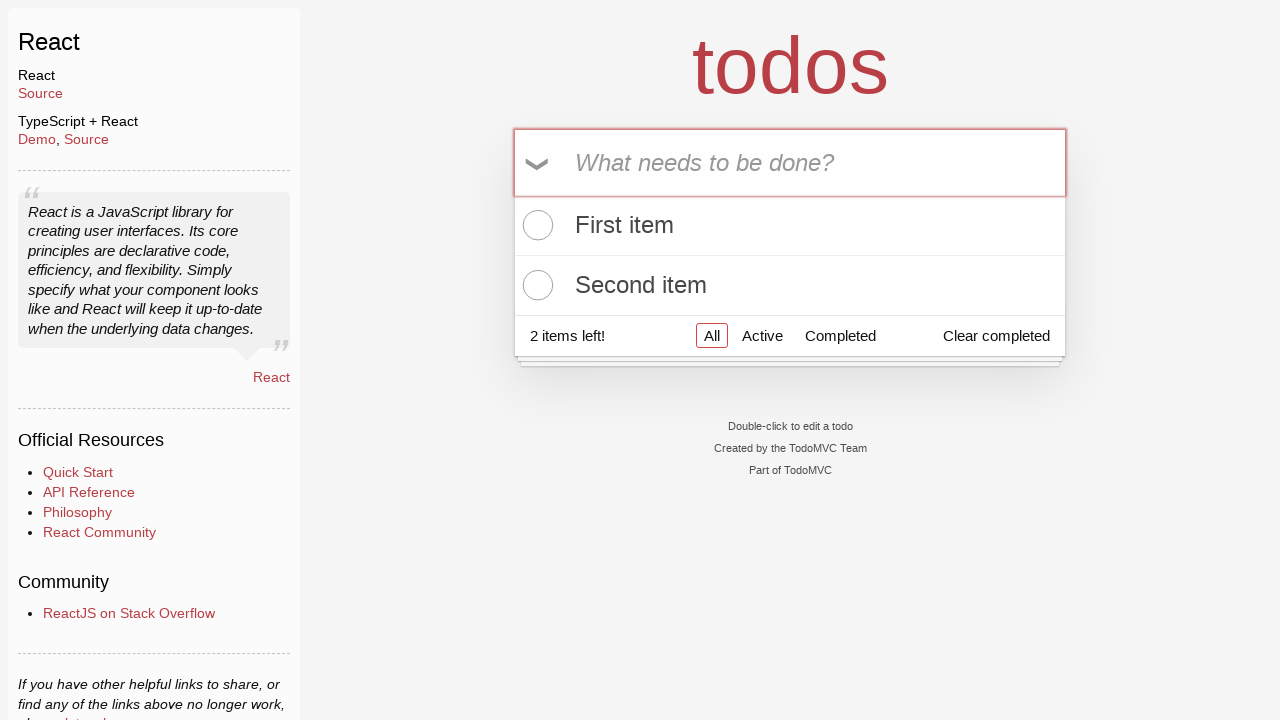

Filled new todo input with 'Third item' on .new-todo
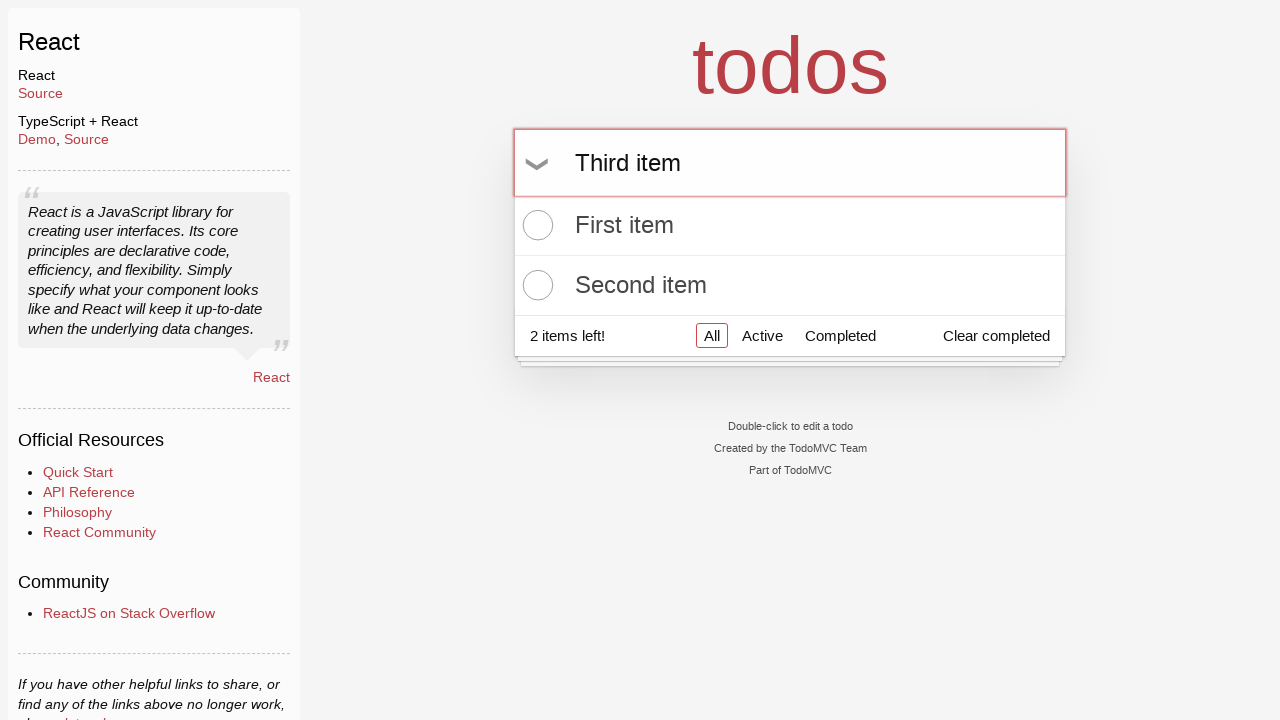

Pressed Enter to add third todo item on .new-todo
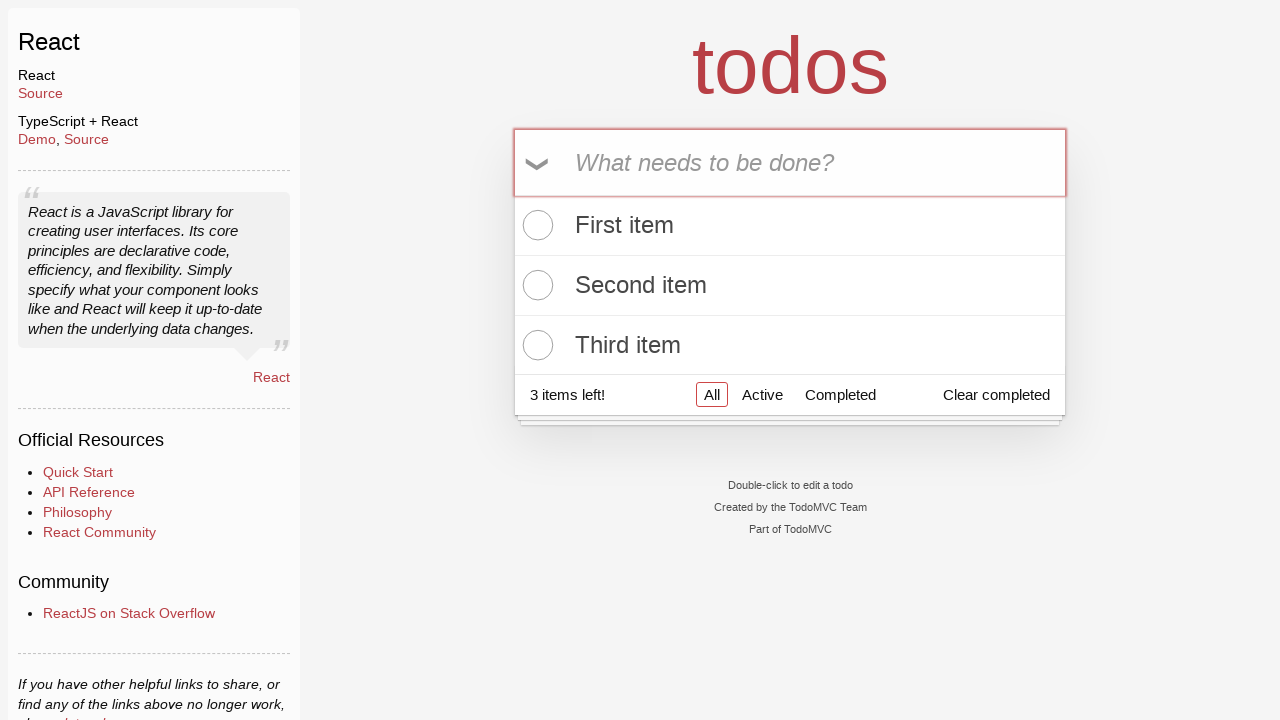

Hovered over second todo item to reveal delete button at (790, 286) on .todo-list li:nth-child(2)
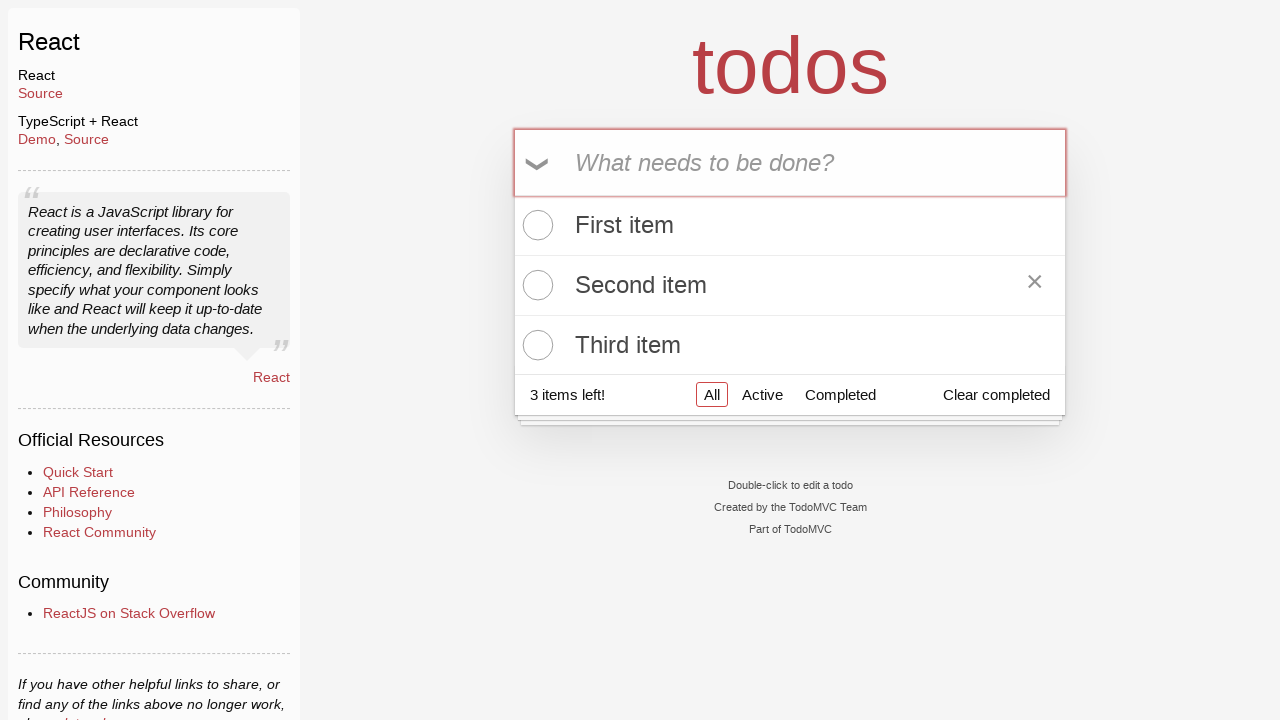

Clicked delete button to remove second todo item at (1035, 285) on .todo-list li:nth-child(2) .destroy
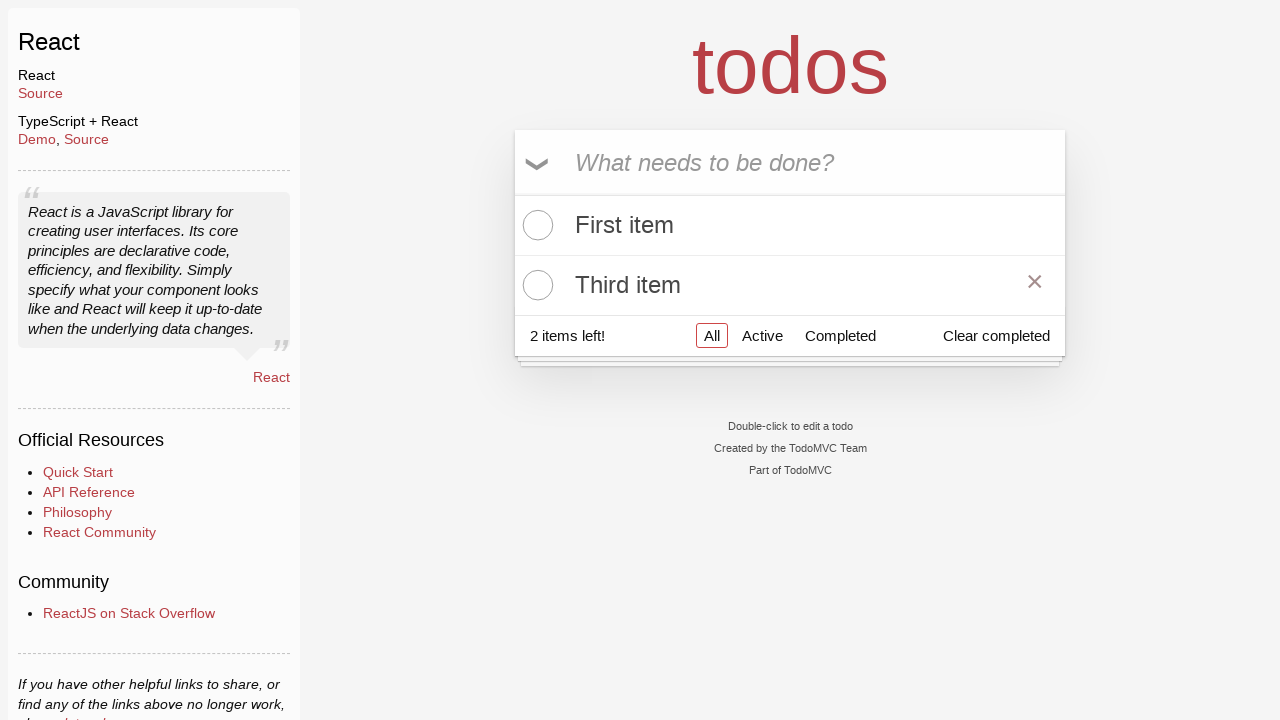

Verified that 2 items remain in the list
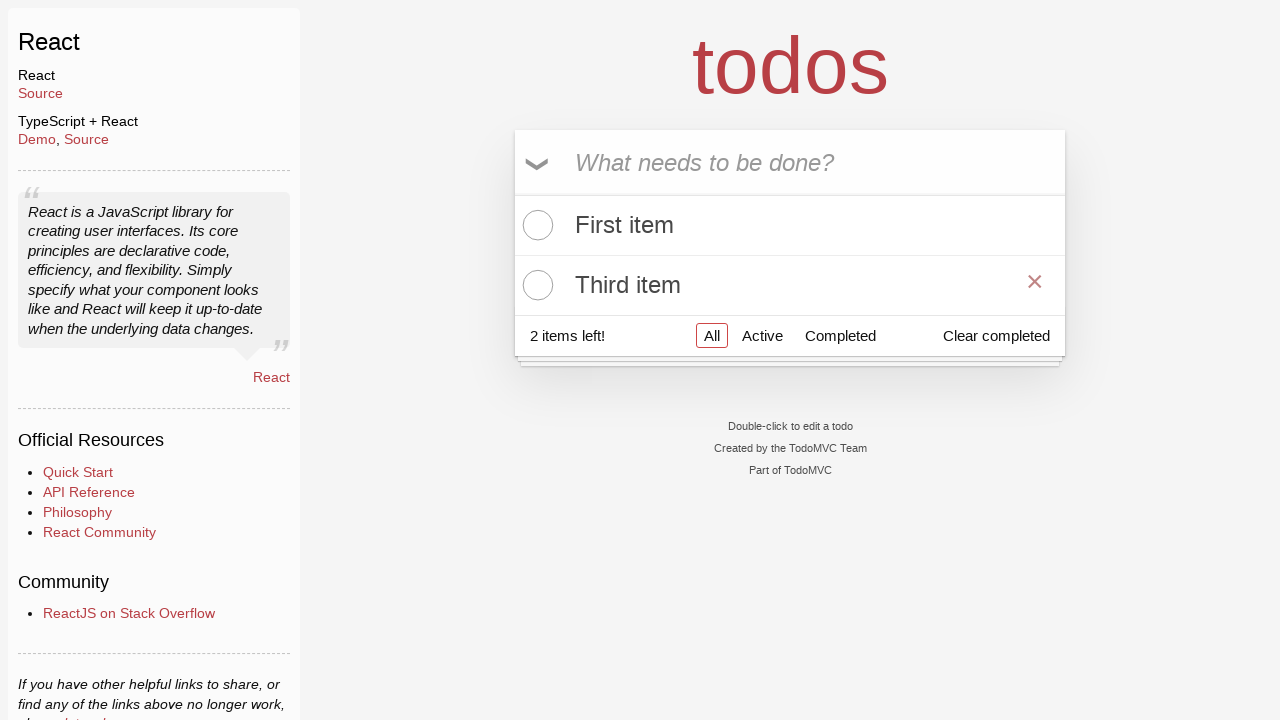

Verified that 'Third item' is now in the second position after deletion
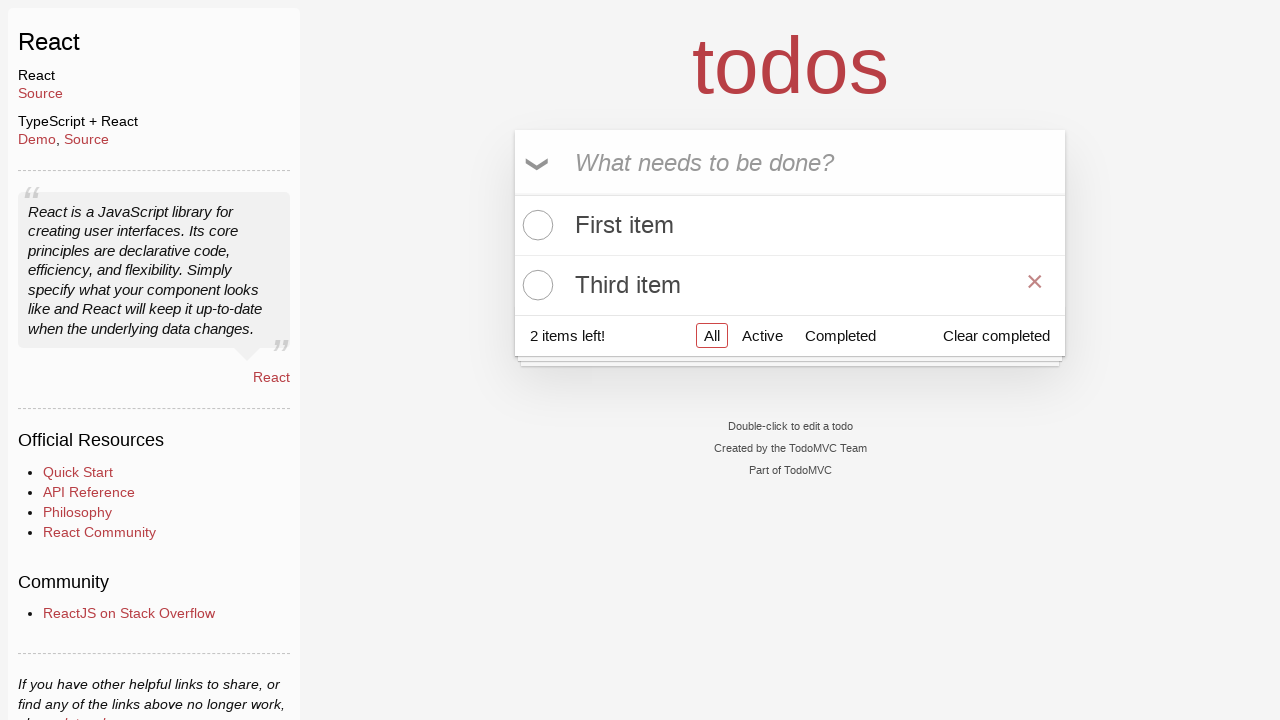

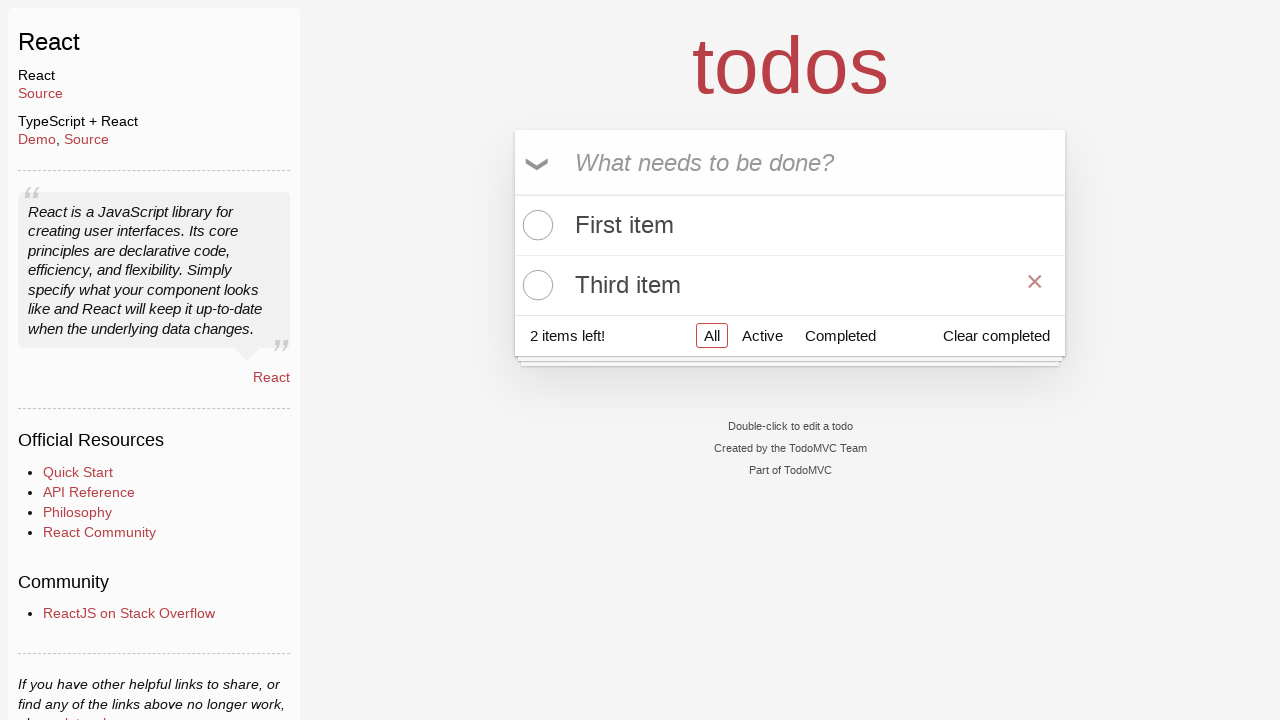